Navigates to the forgot password page and fills in an email address in the form

Starting URL: https://the-internet.herokuapp.com/

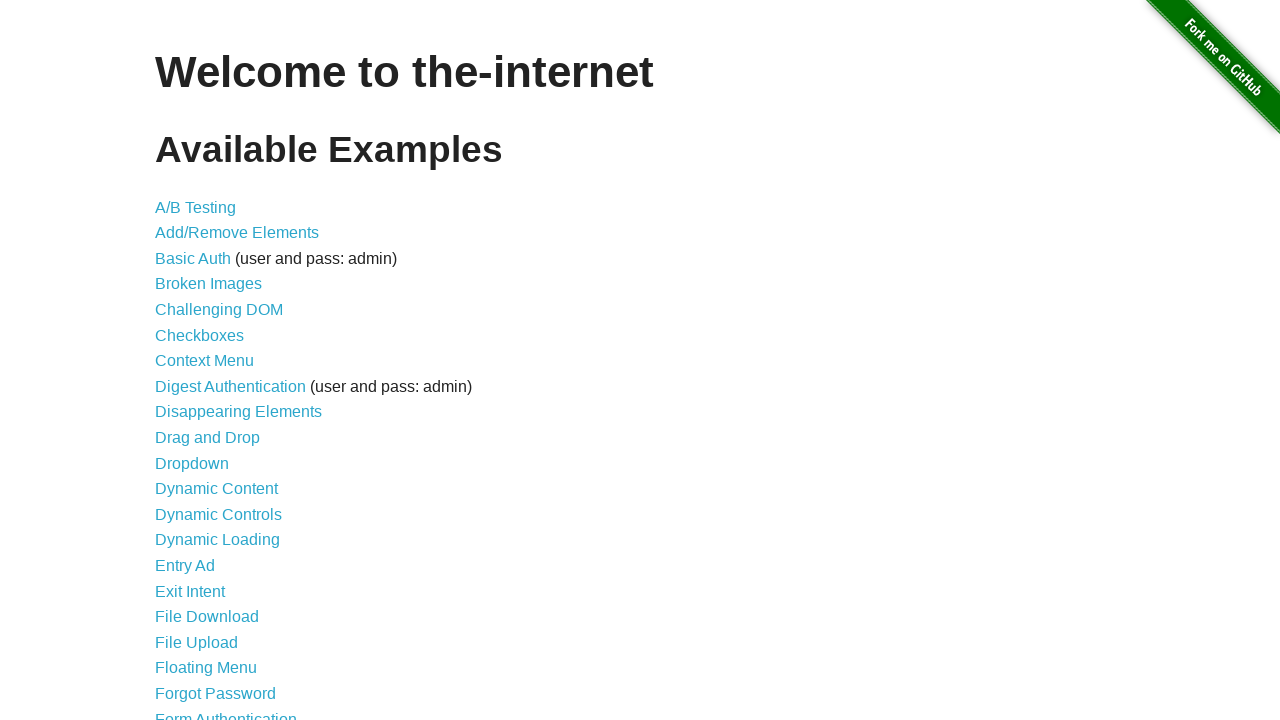

Navigated to the-internet.herokuapp.com home page
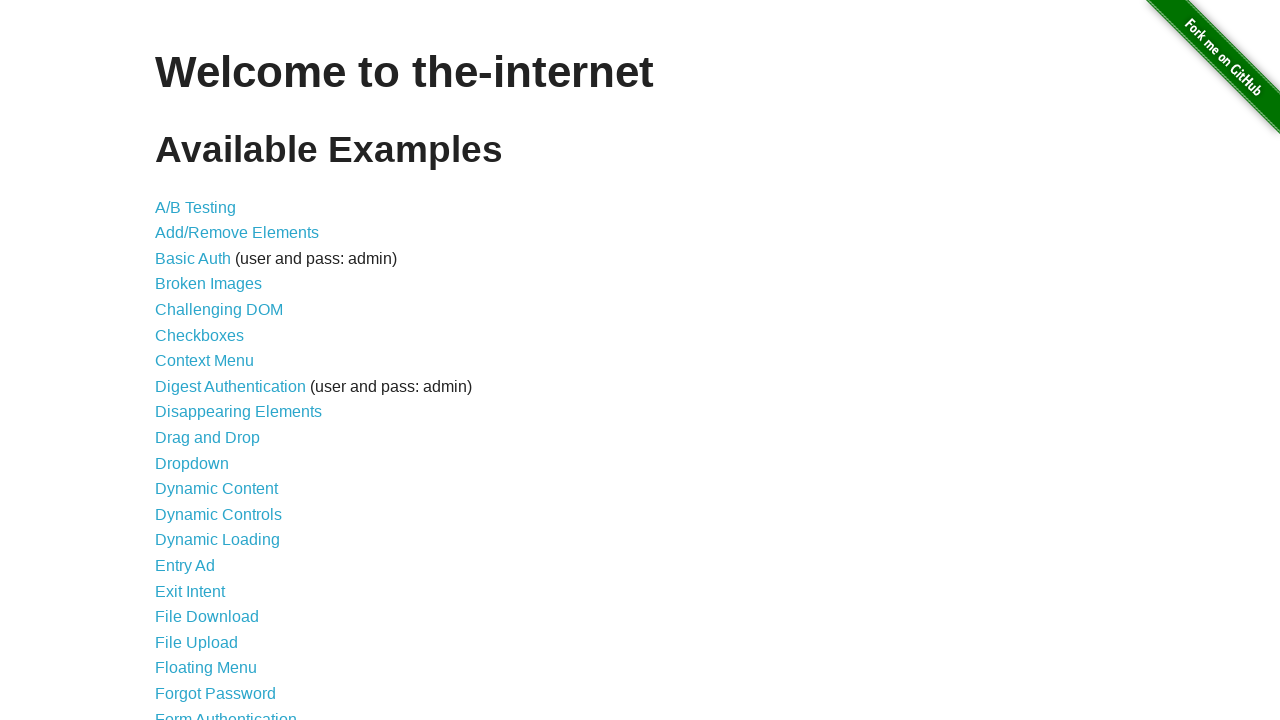

Clicked on forgot password link at (216, 693) on a[href='/forgot_password']
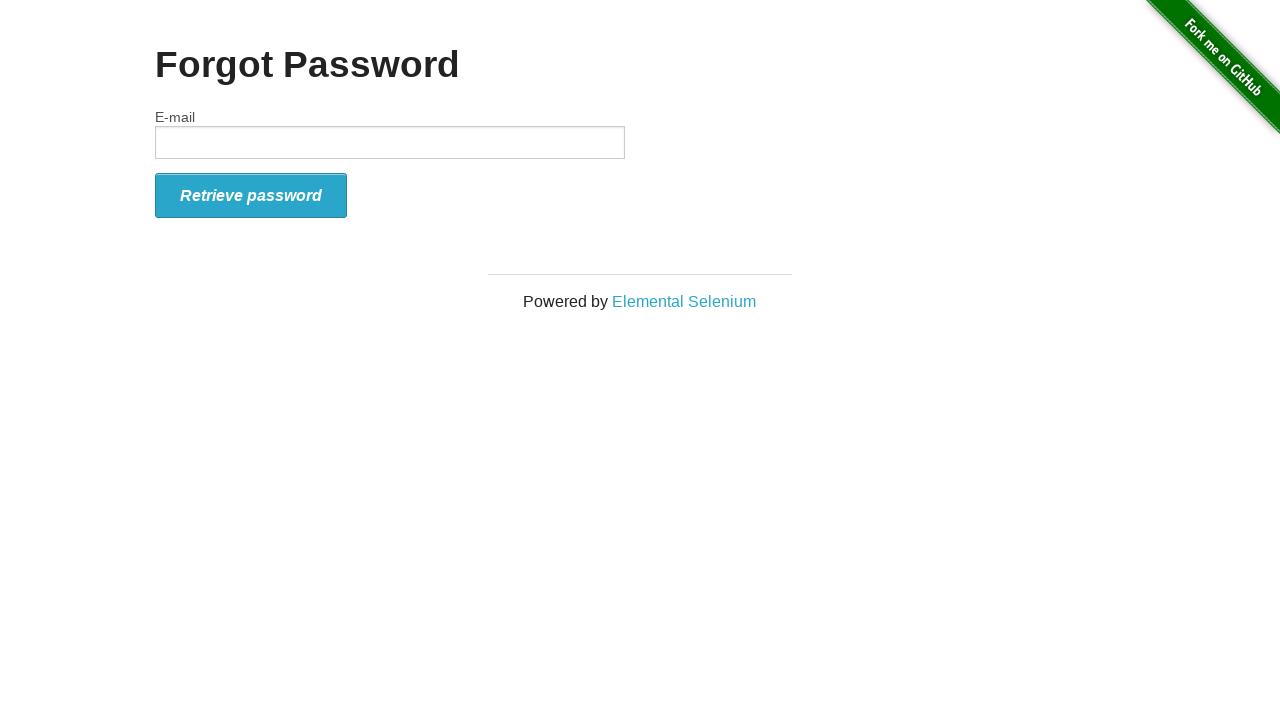

Filled email field with 'testuser@example.com' on #email
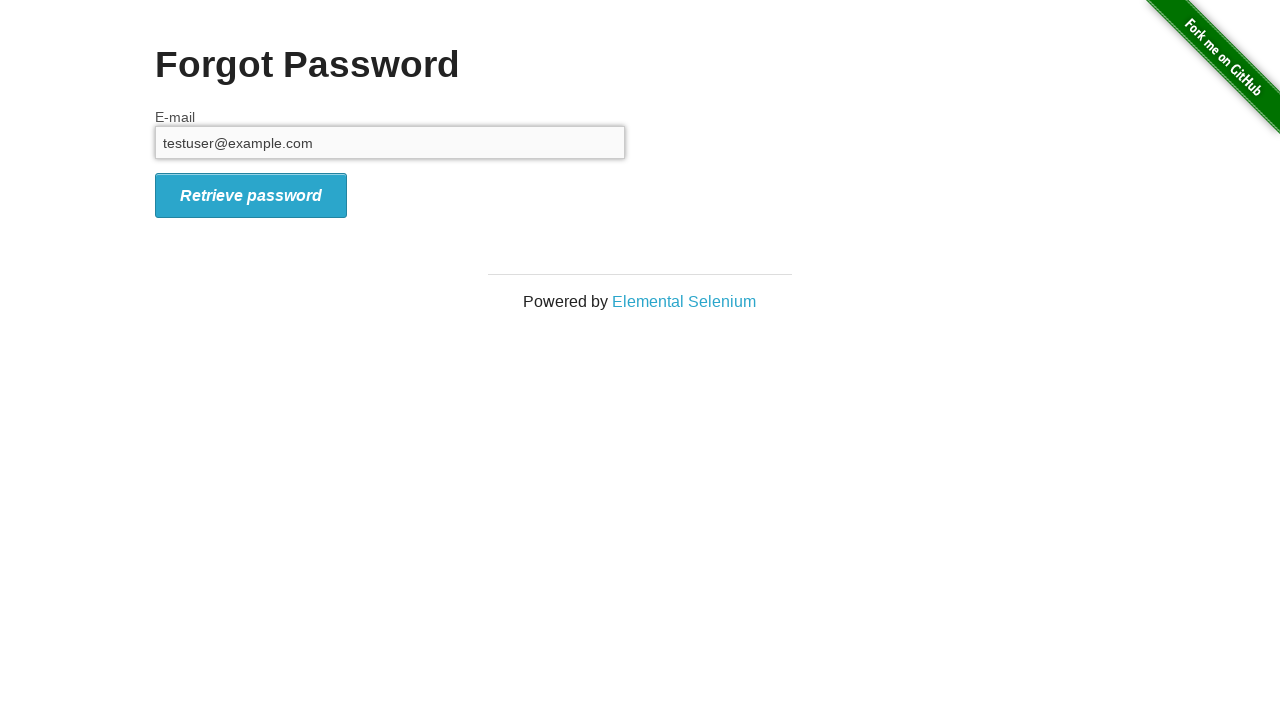

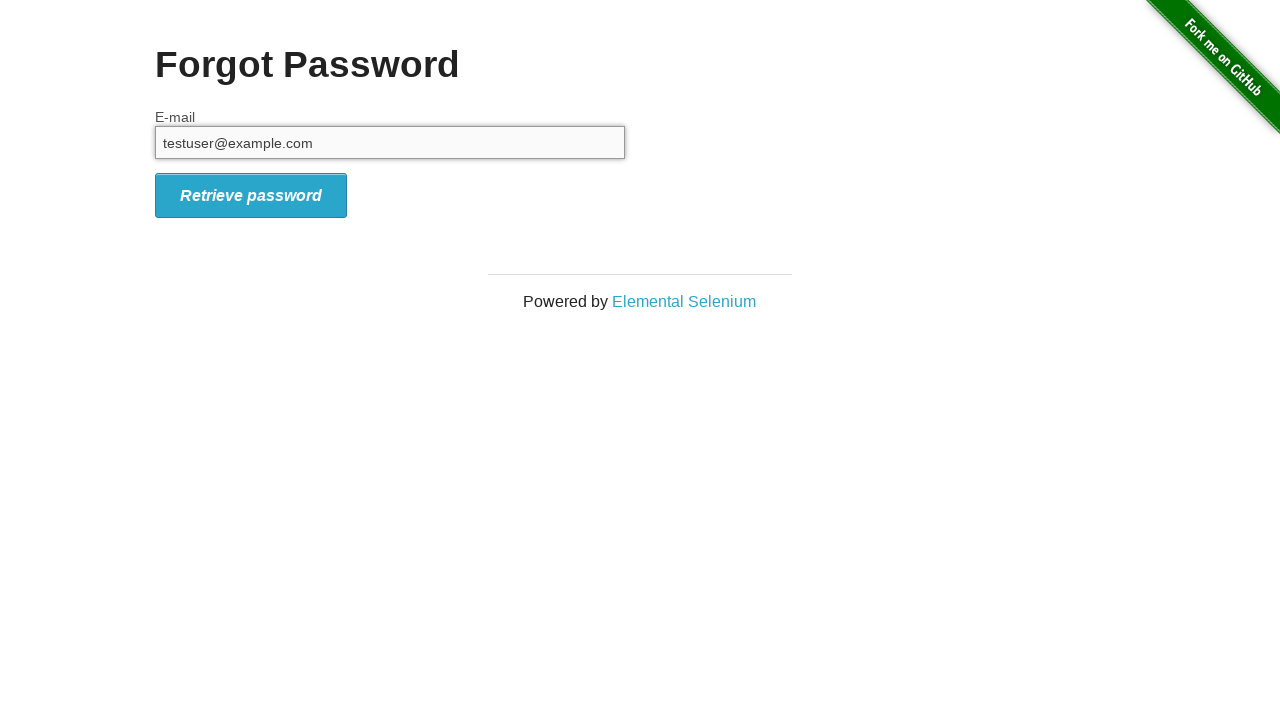